Tests fluent wait functionality by waiting for a countdown timer to reach "00" seconds.

Starting URL: https://automationfc.github.io/fluent-wait/

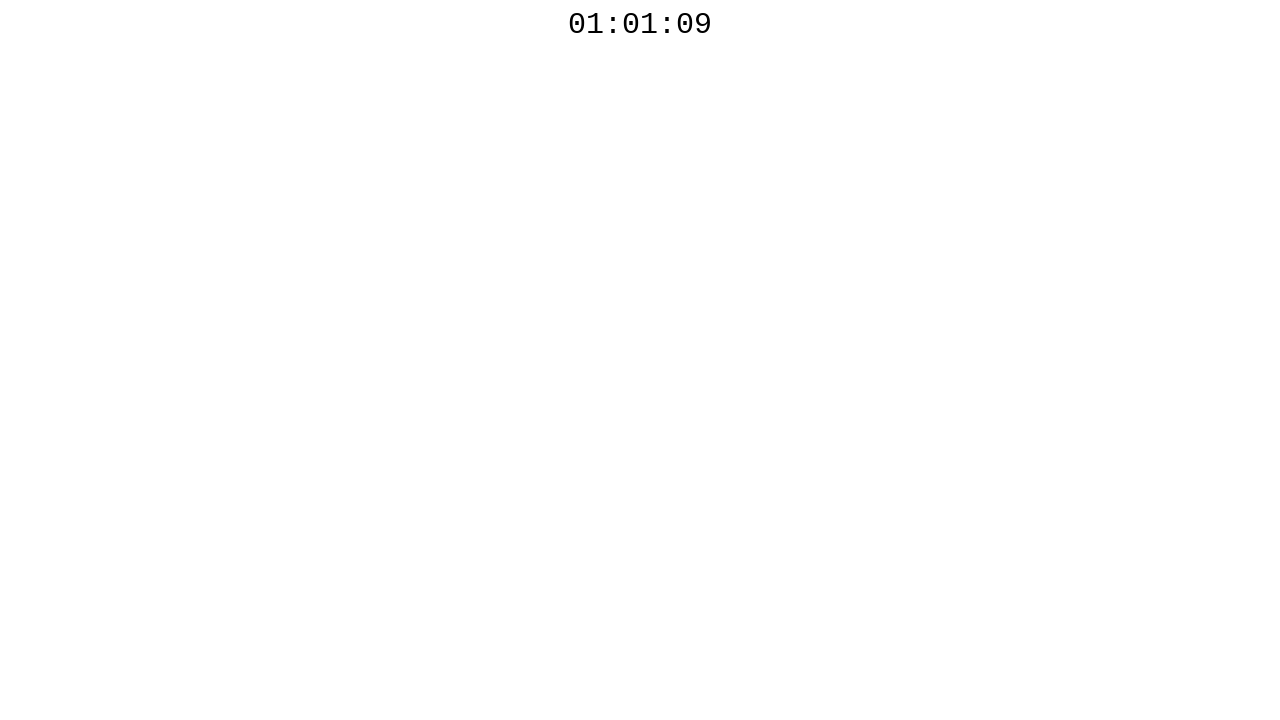

Countdown timer element became visible
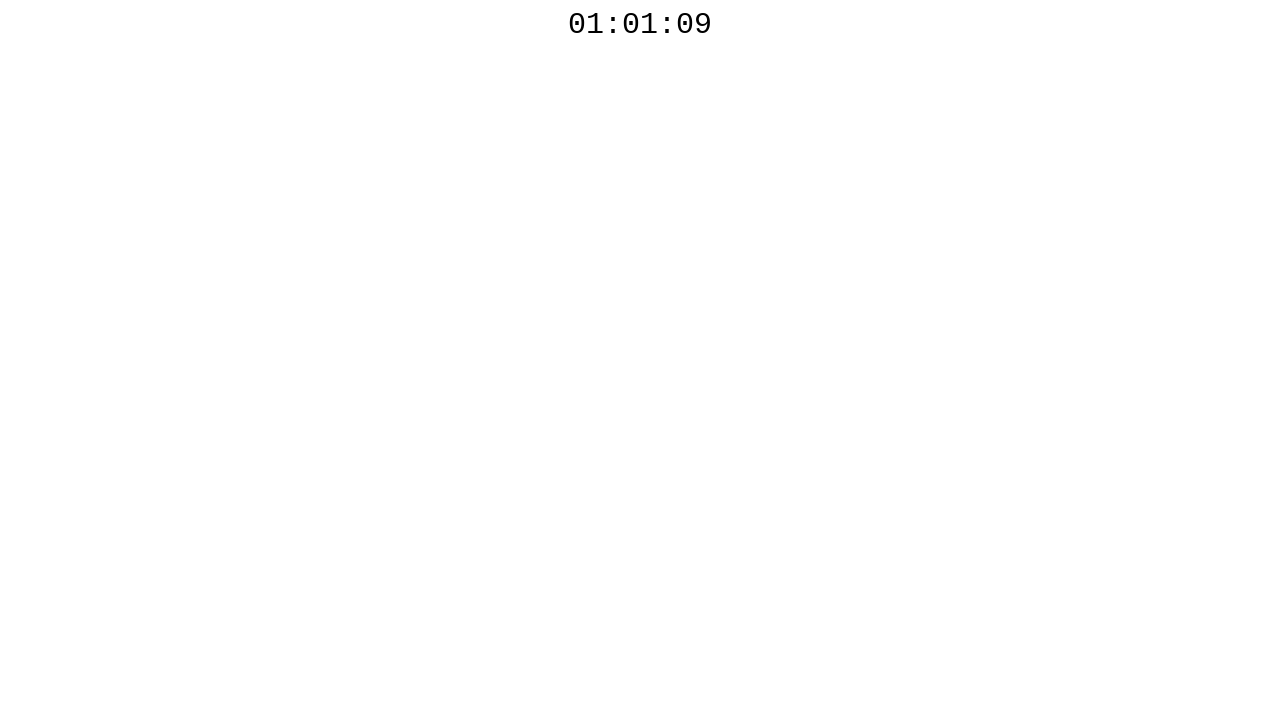

Countdown timer reached 00 seconds
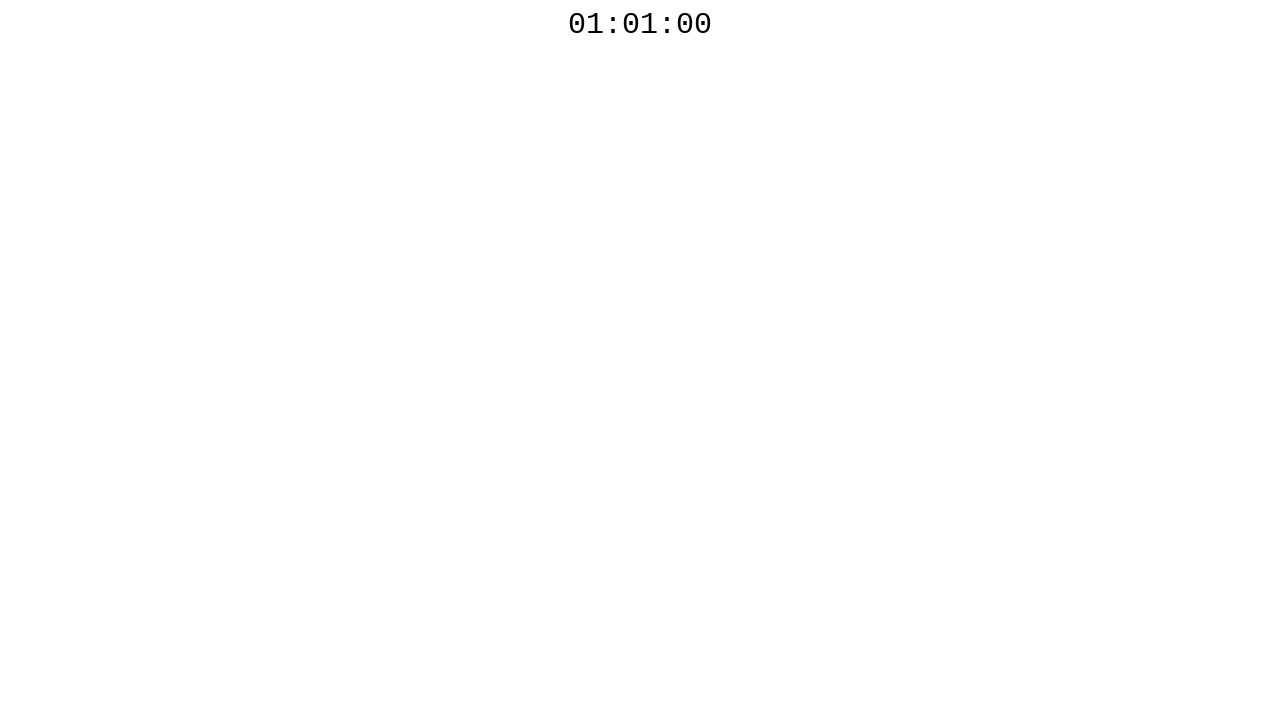

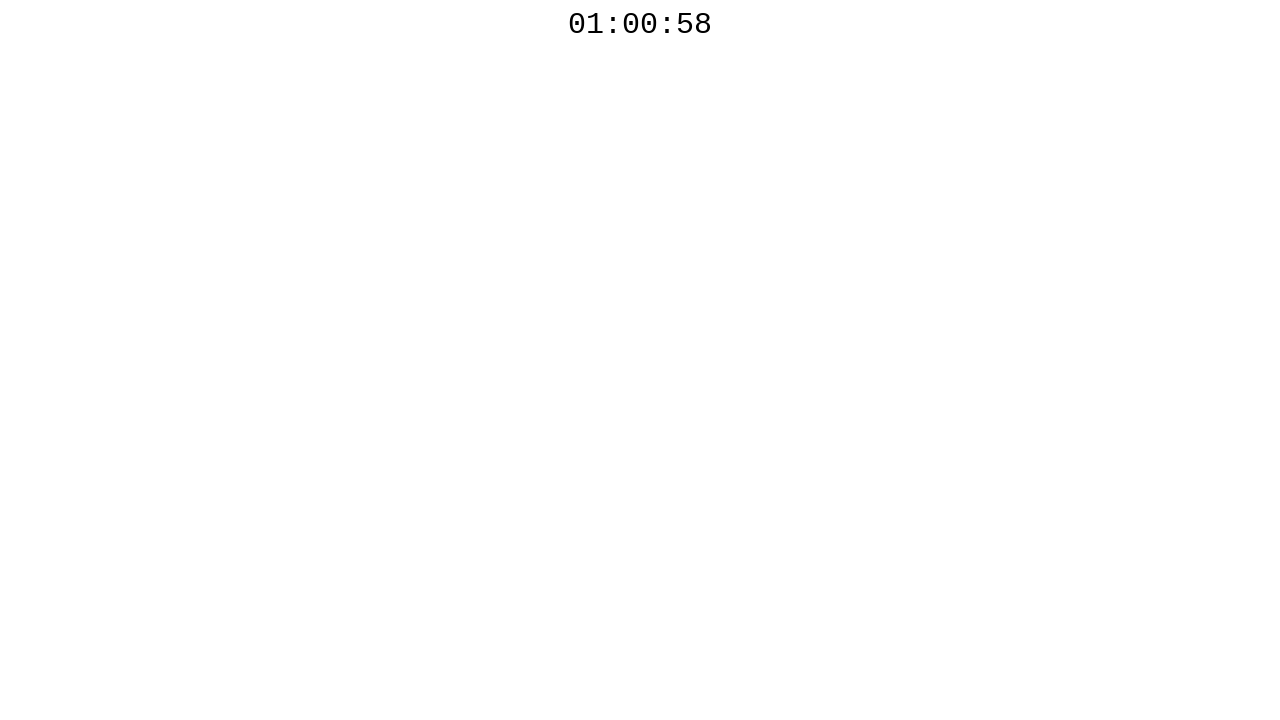